Tests registration form validation by submitting an empty form and verifying all required field error messages are displayed

Starting URL: https://alada.vn/tai-khoan/dang-ky.html

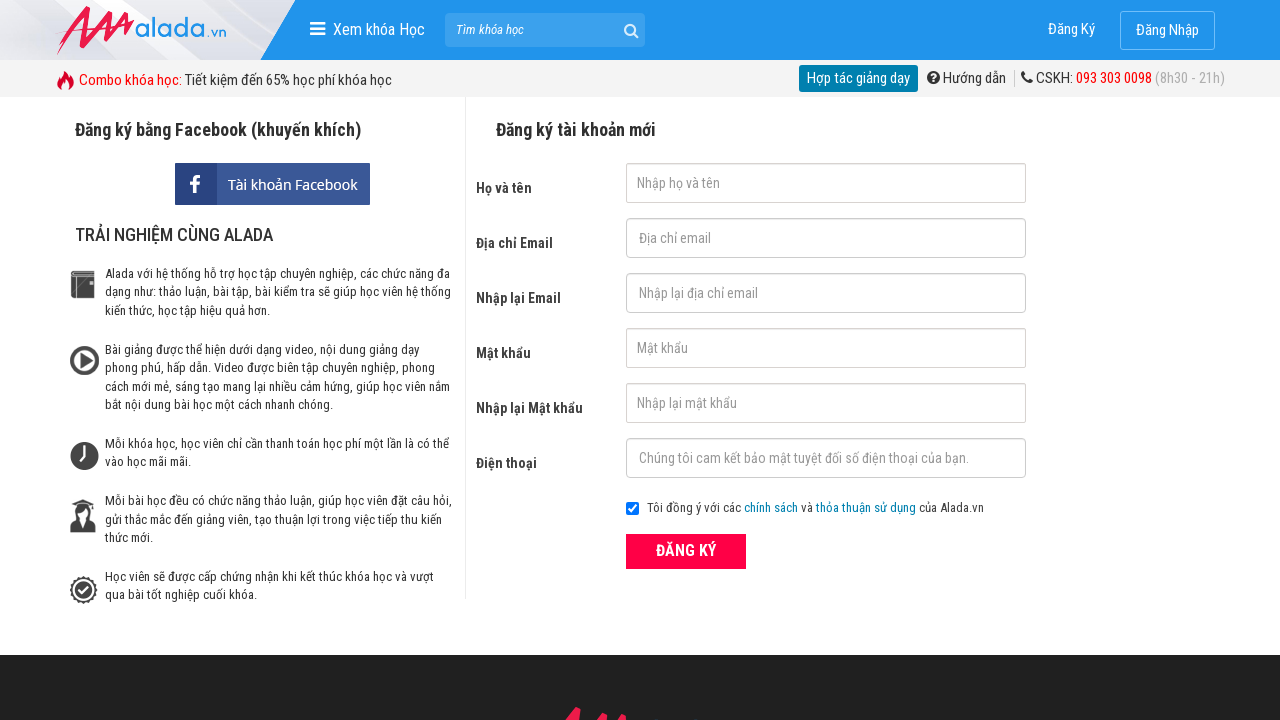

Clicked submit button without filling any registration fields at (686, 551) on button[type='submit']
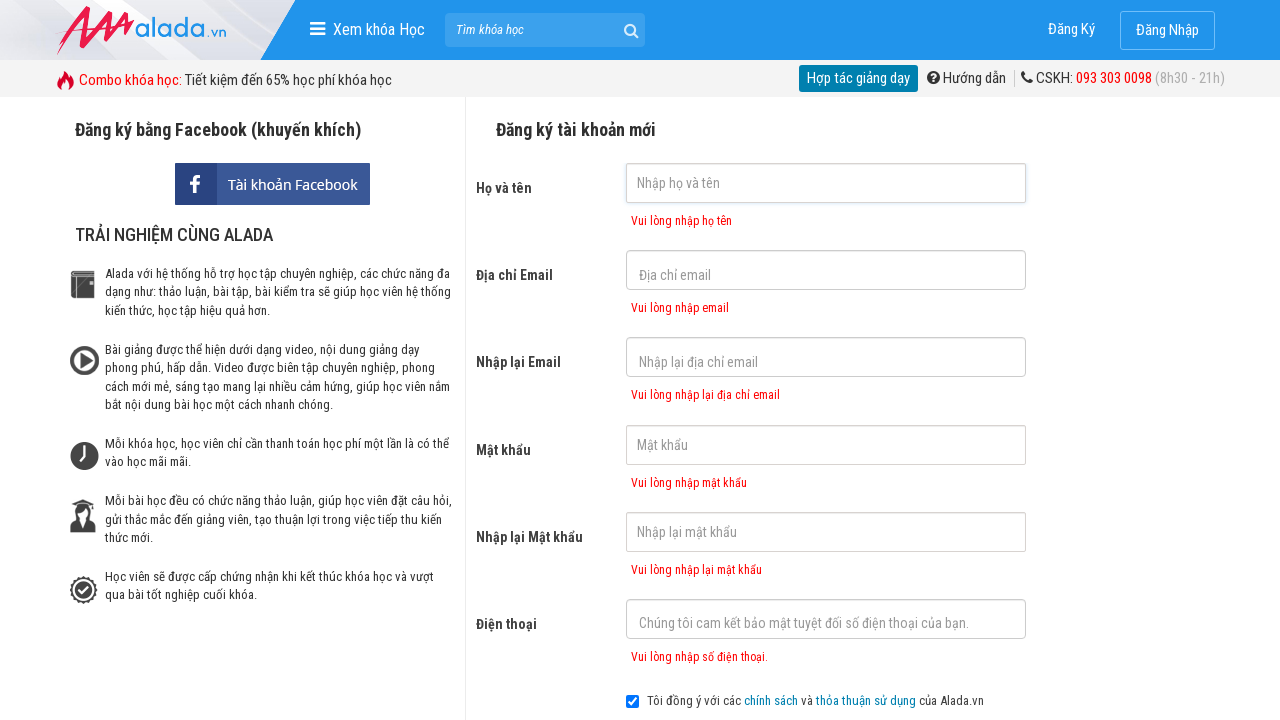

First name error message appeared
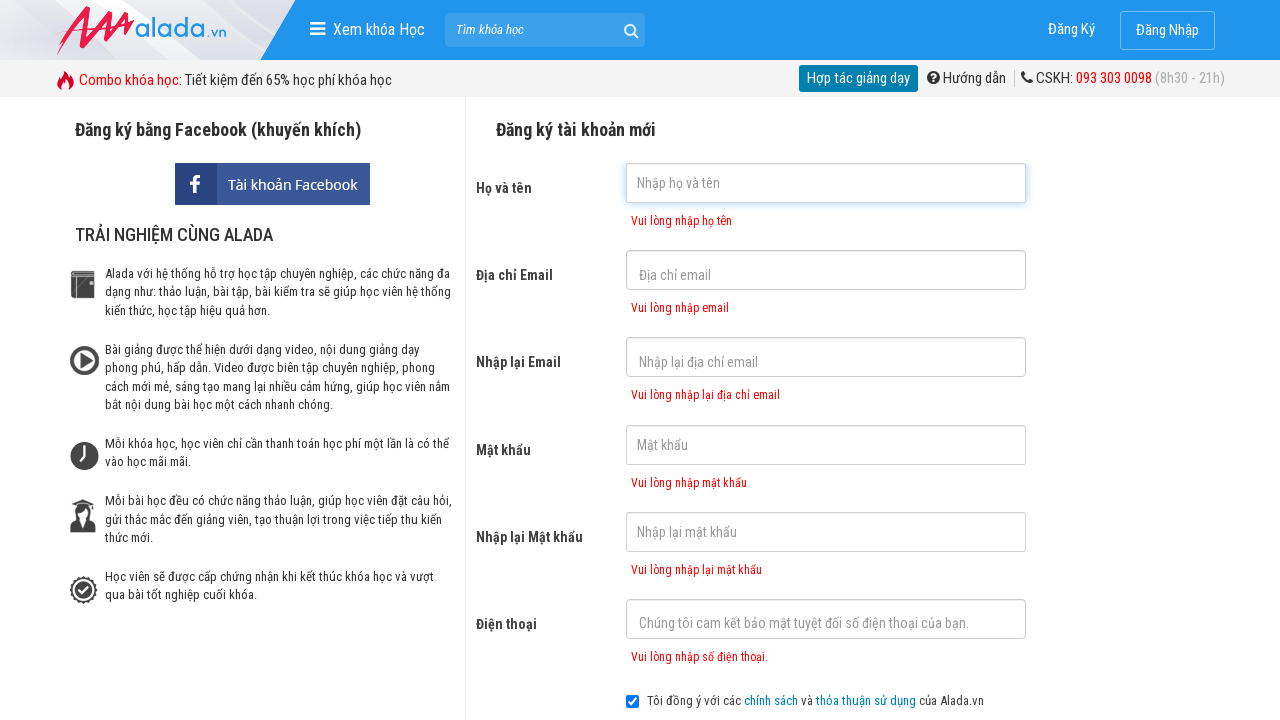

Email error message appeared
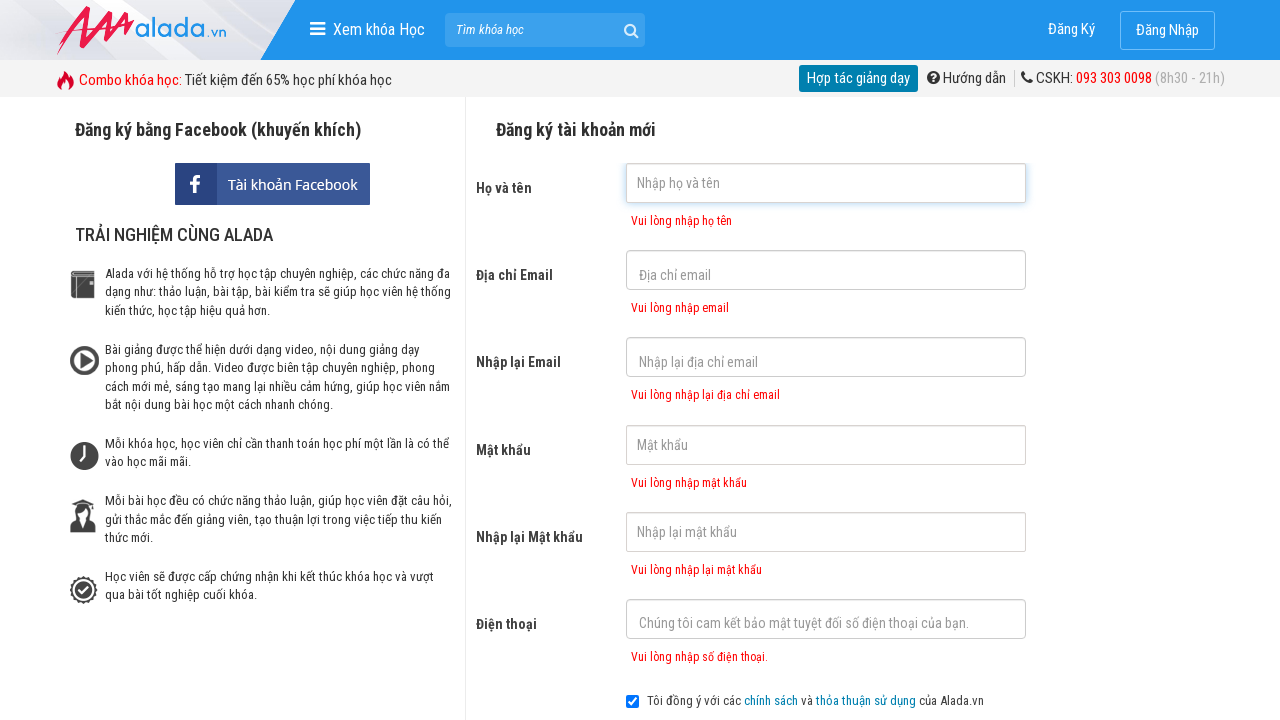

Confirm email error message appeared
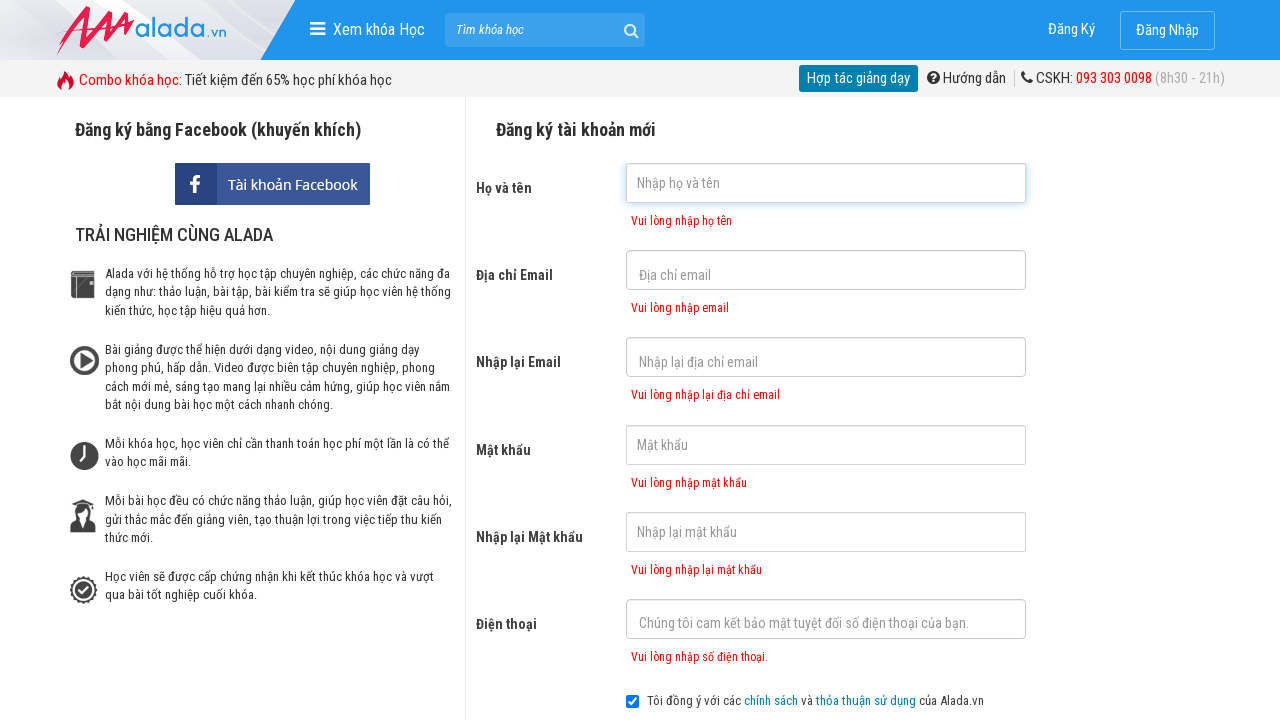

Password error message appeared
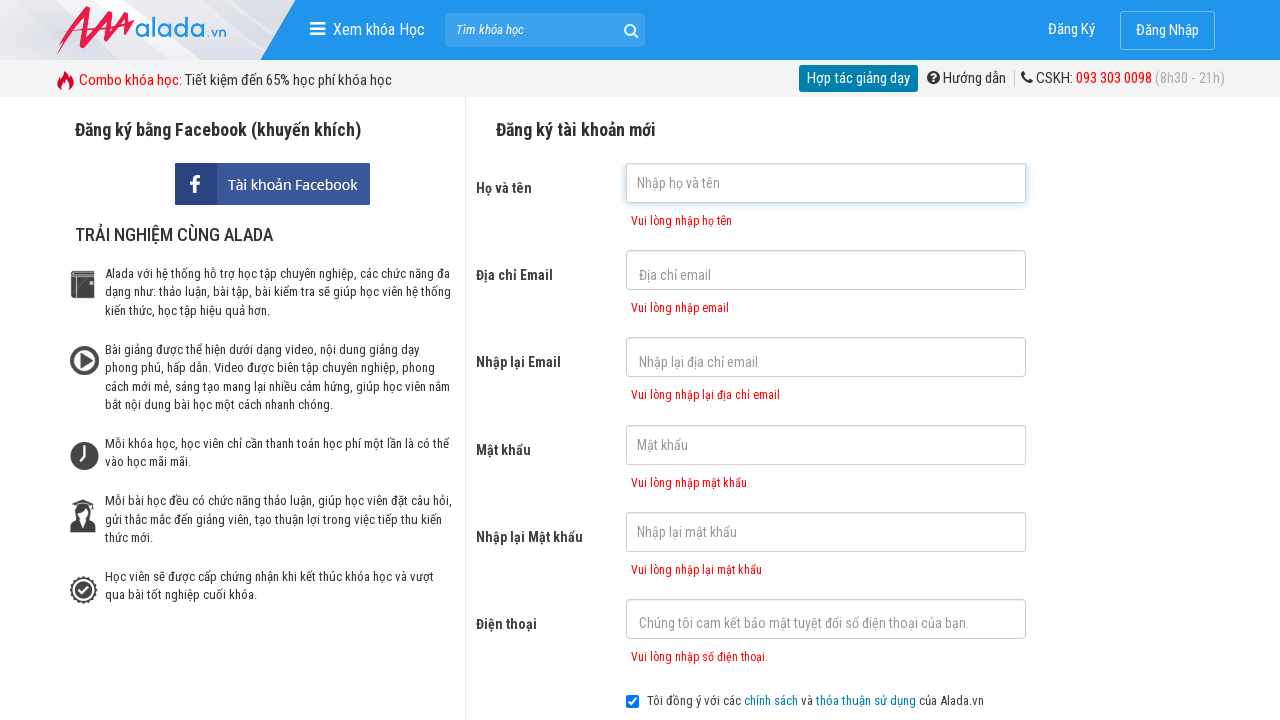

Confirm password error message appeared
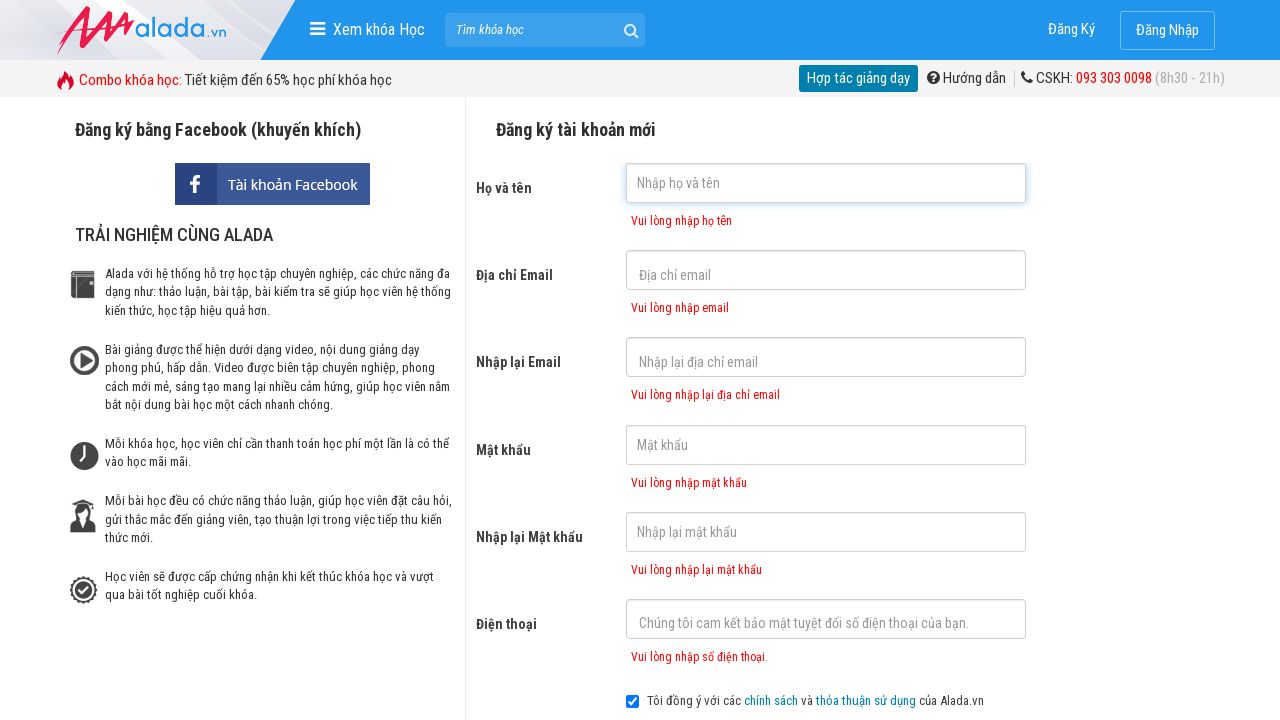

Phone number error message appeared
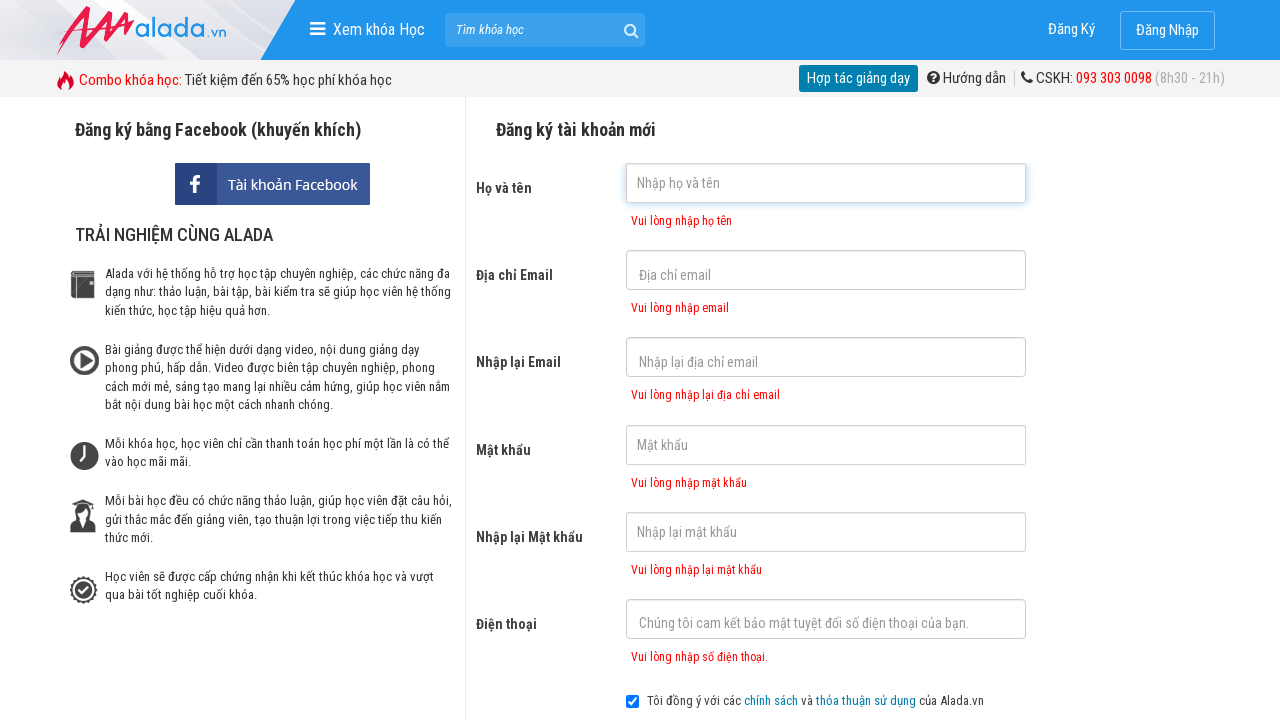

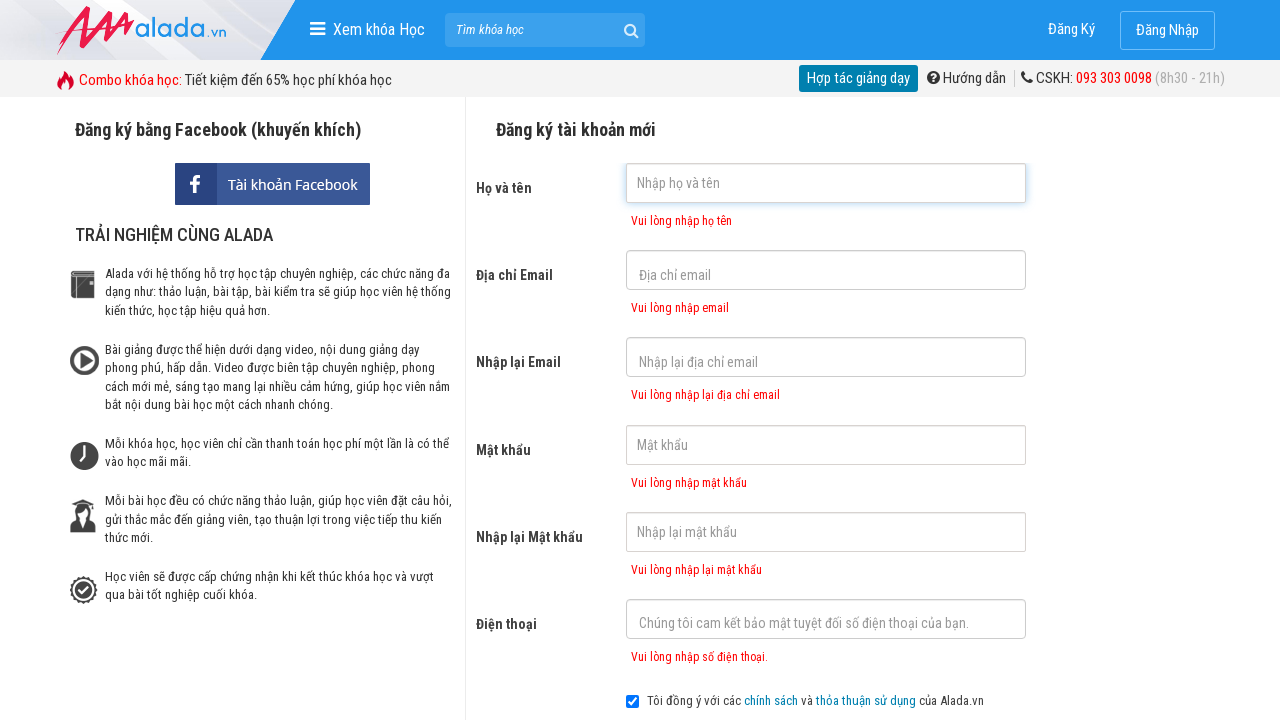